Navigates to Eventbrite's blog page, waits for content to load, and browses through the blog looking for event planning related articles.

Starting URL: https://www.eventbrite.com/blog/

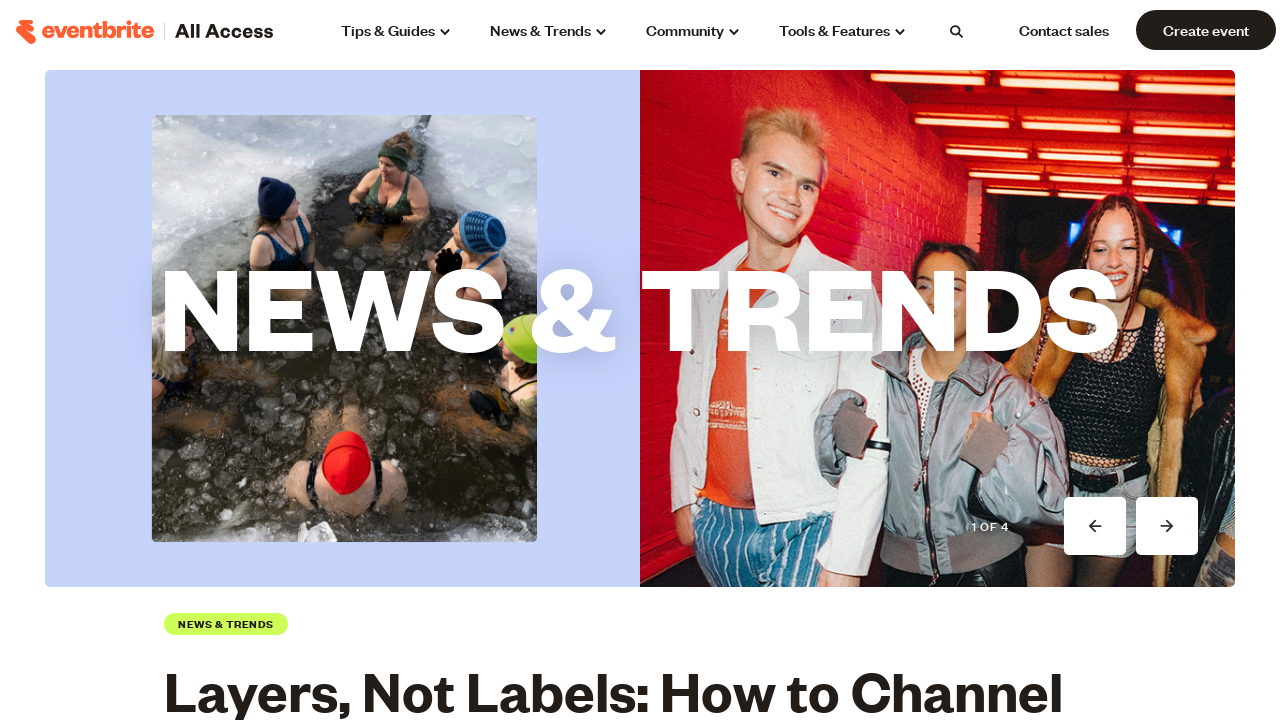

Waited for network idle state on Eventbrite blog page
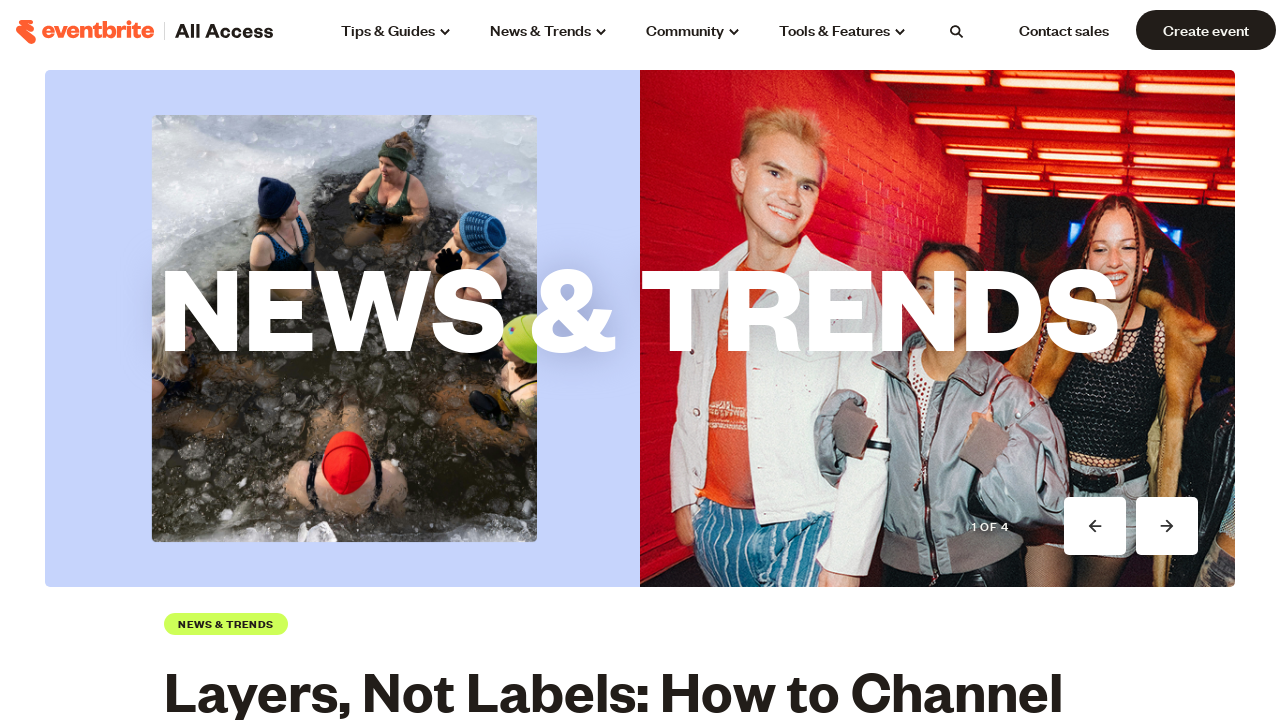

Waited 3 seconds for additional content to load
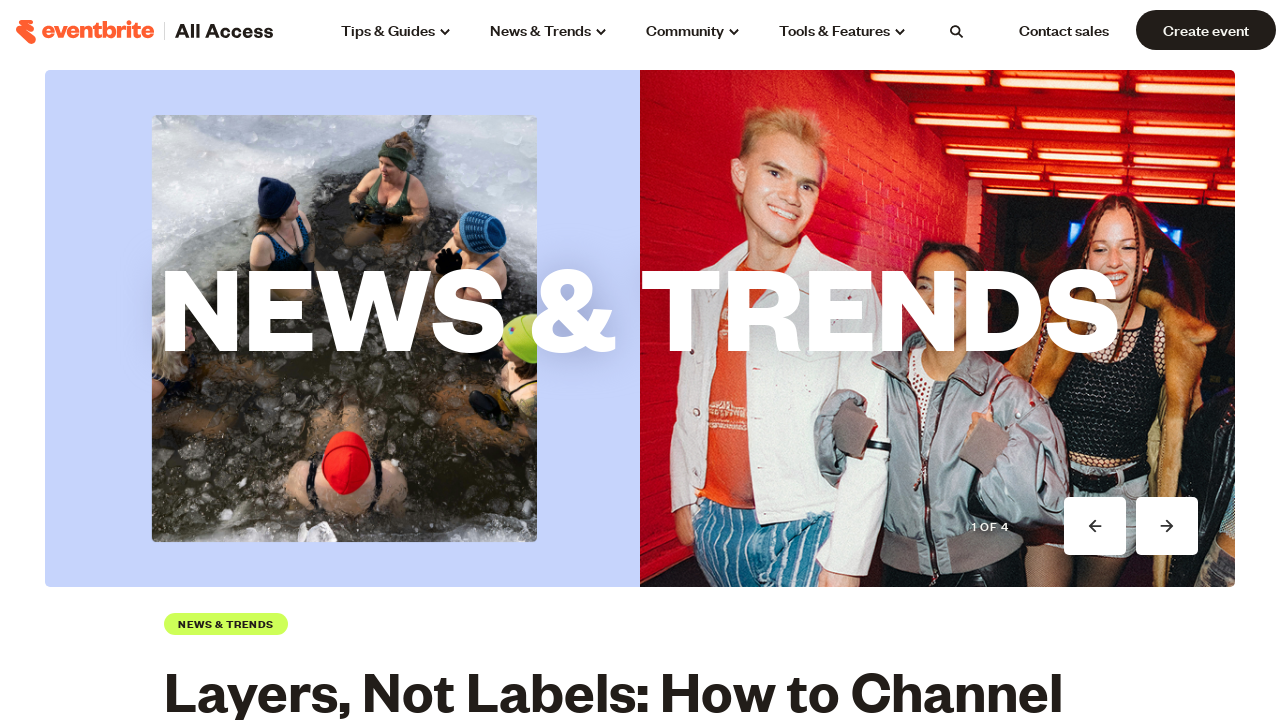

Found articles using selector 'h2'
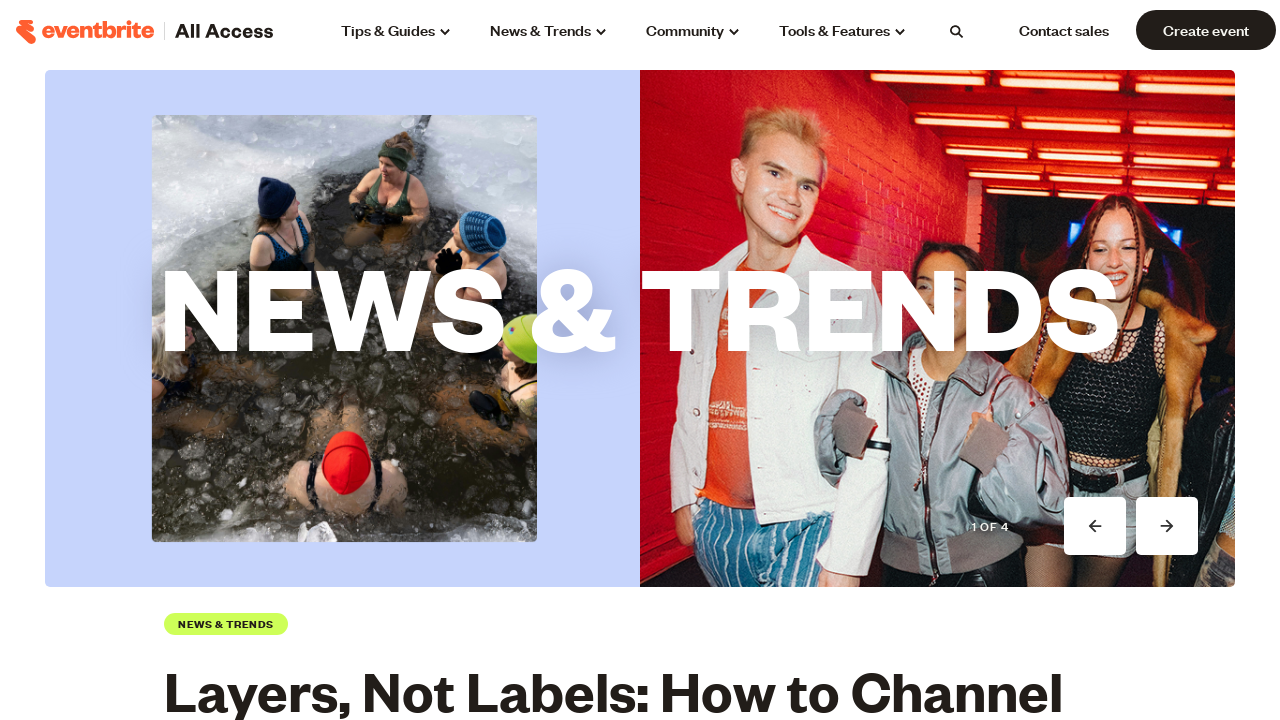

Located event planning related links on the blog page
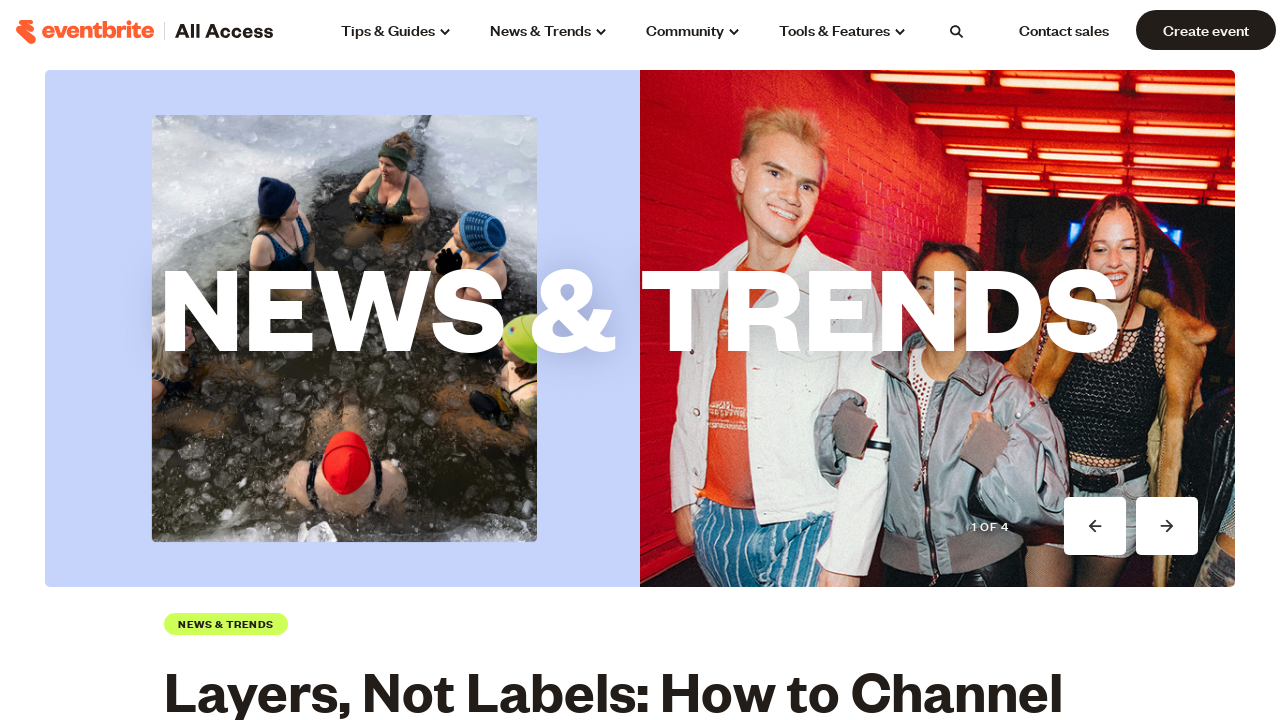

Clicked on the first event planning related article link at (384, 29) on a:has-text('event'), a:has-text('planning'), a:has-text('guide'), a:has-text('ti
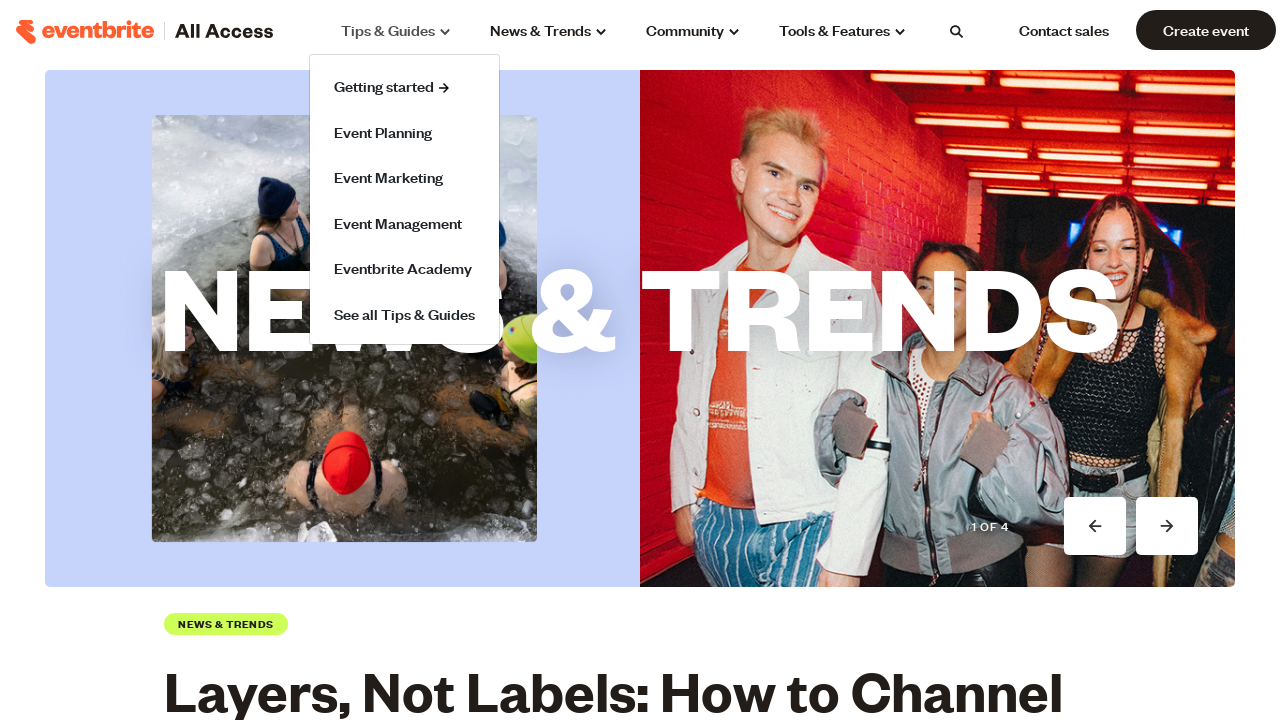

Waited for the article page to fully load
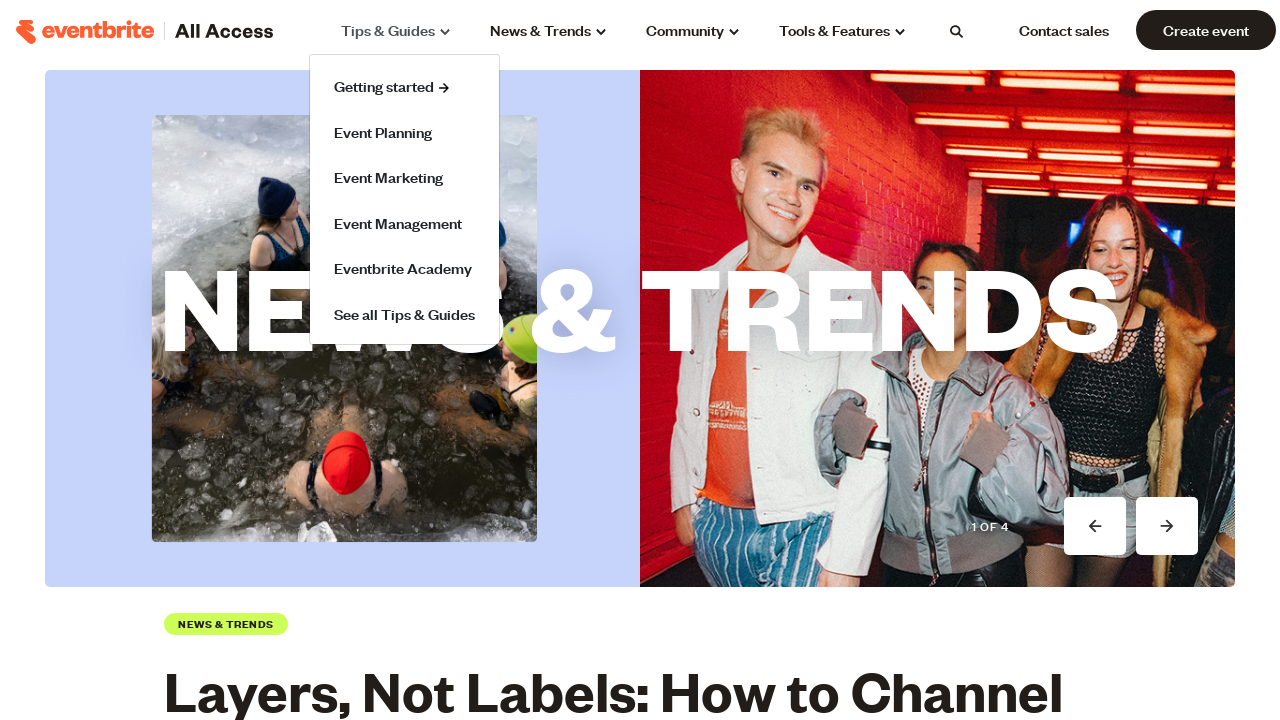

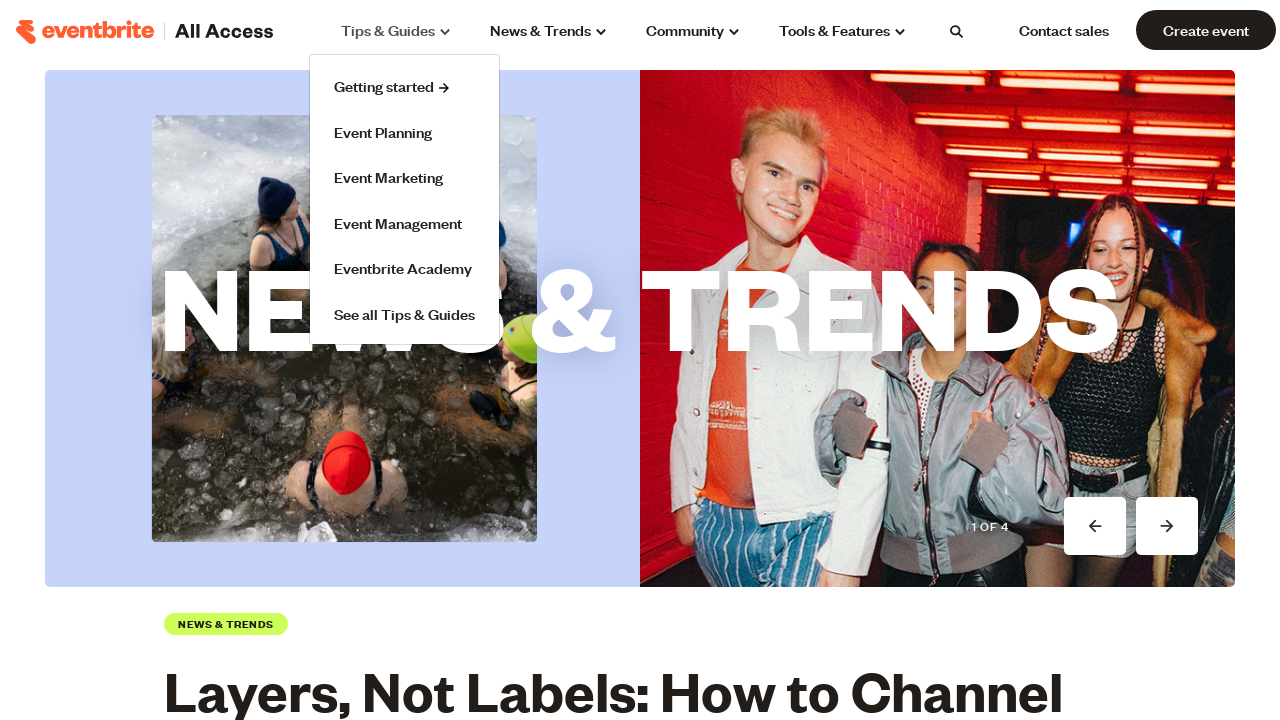